Tests relative locator functionality by finding a title element on the page and then locating a nearby paragraph element relative to it, demonstrating element positioning relationships.

Starting URL: https://opensource-demo.orangehrmlive.com/web/index.php/auth/login

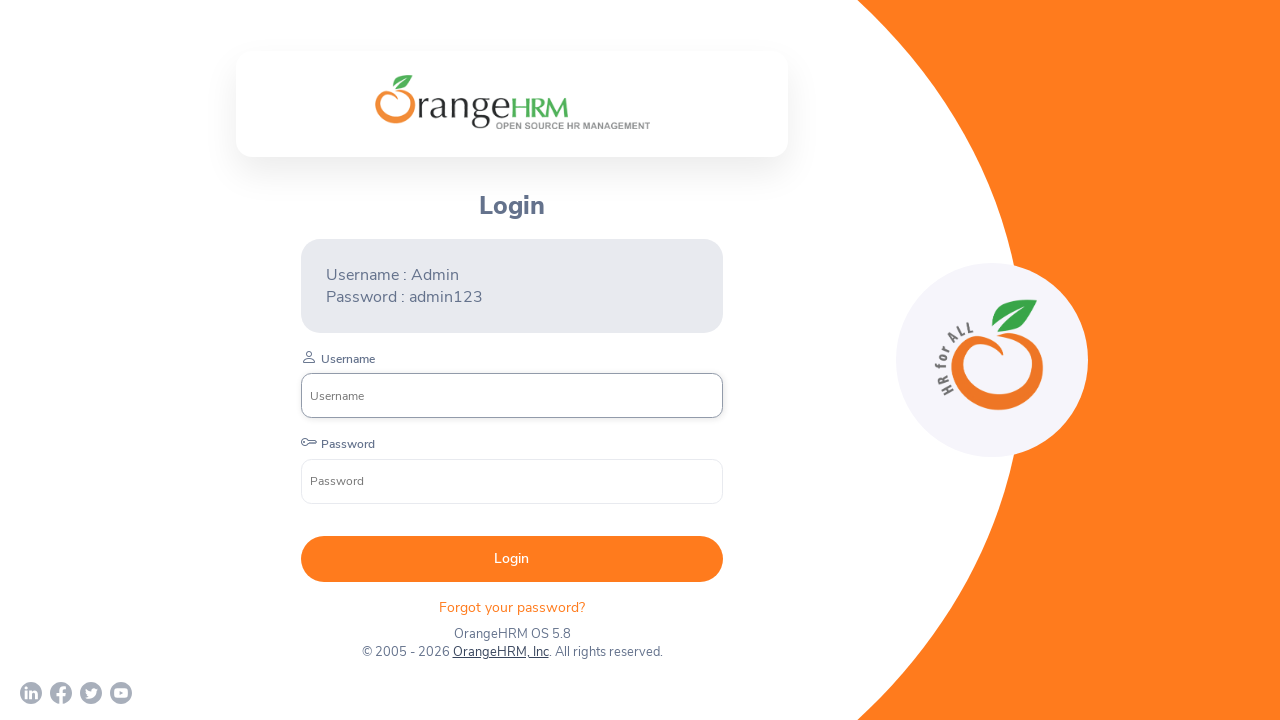

Navigated to OrangeHRM login page
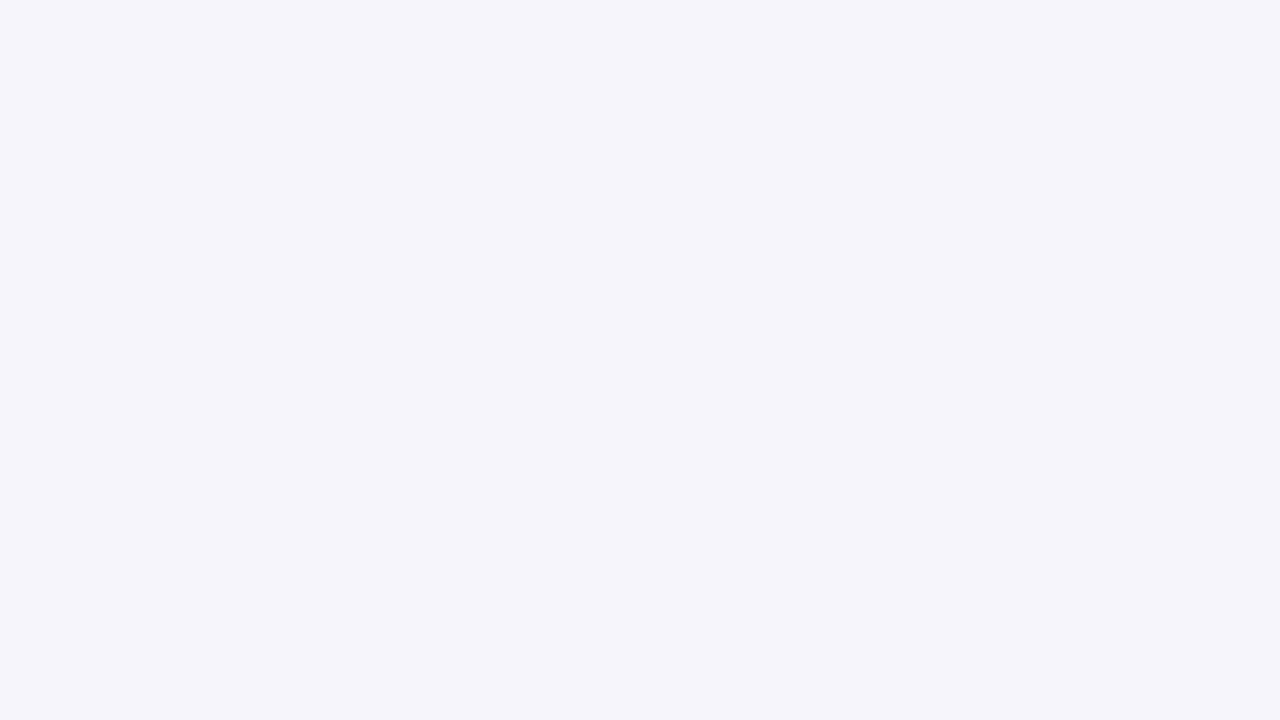

Waited for title element (//div/h5) to be present
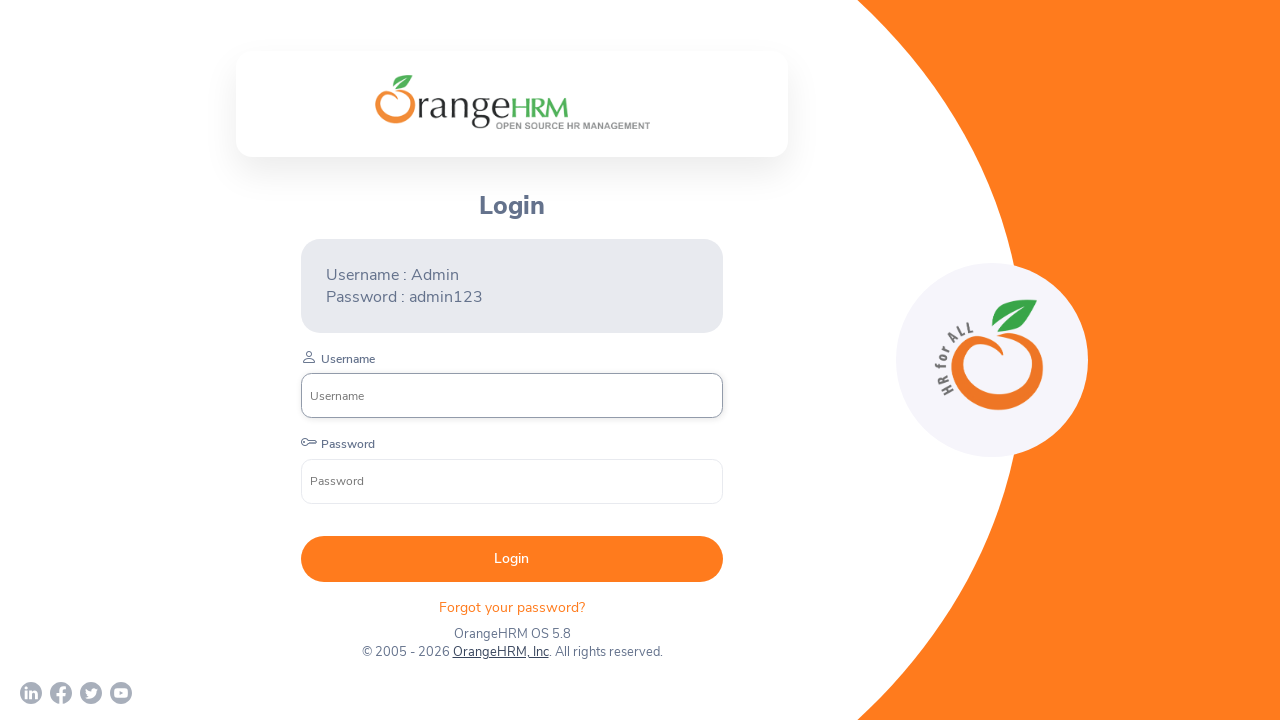

Located first paragraph element relative to title
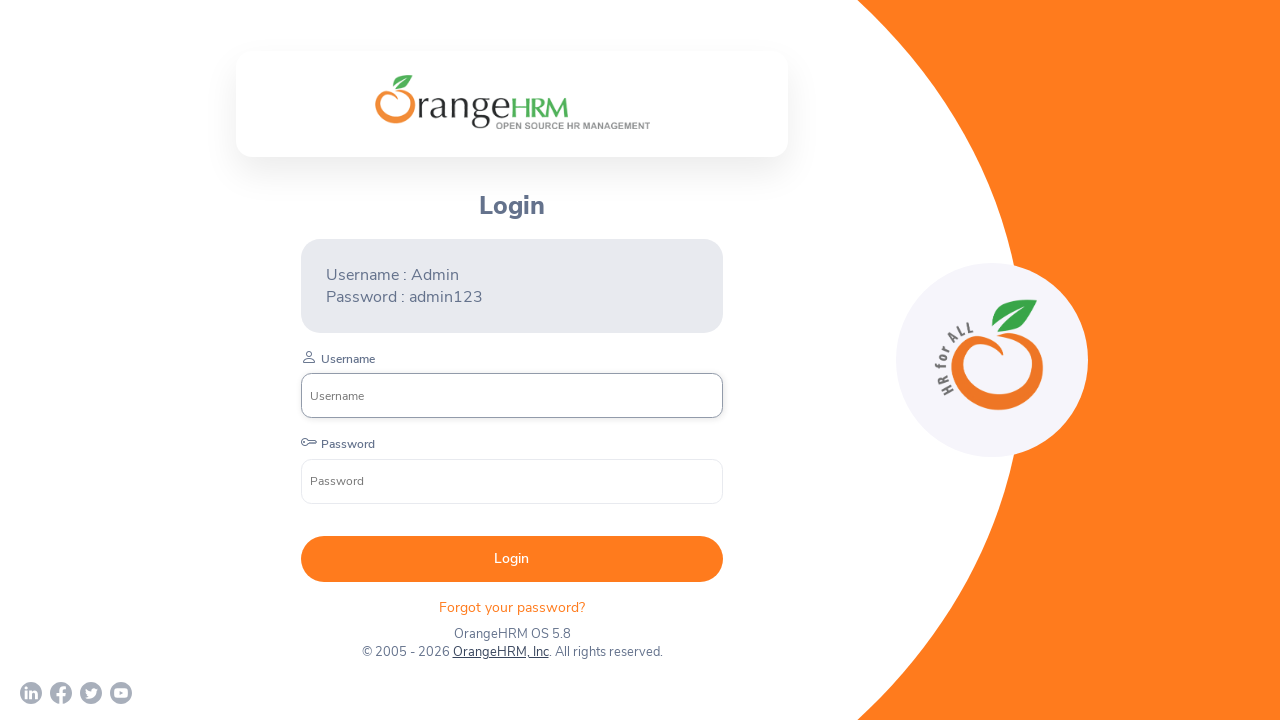

Retrieved text content from paragraph element: 'Username : Admin'
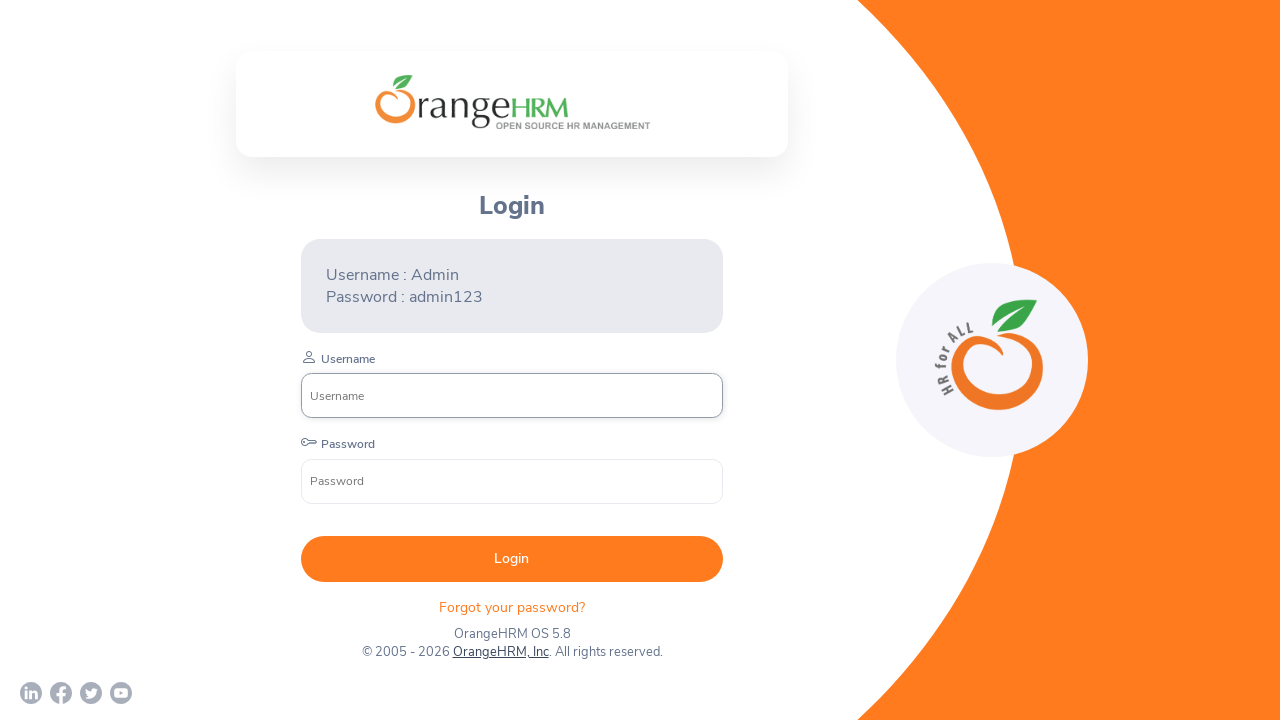

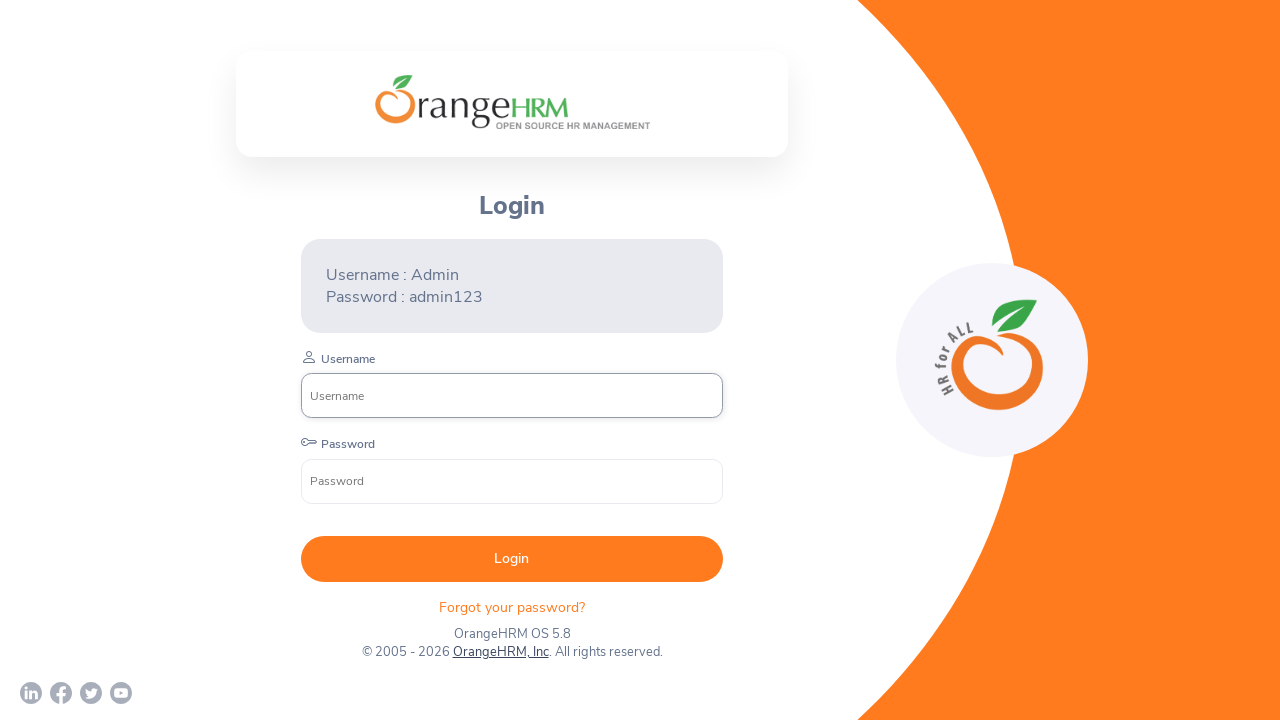